Tests a math problem form by extracting two numbers, calculating their sum, selecting the result from a dropdown, and submitting the form

Starting URL: http://suninjuly.github.io/selects1.html

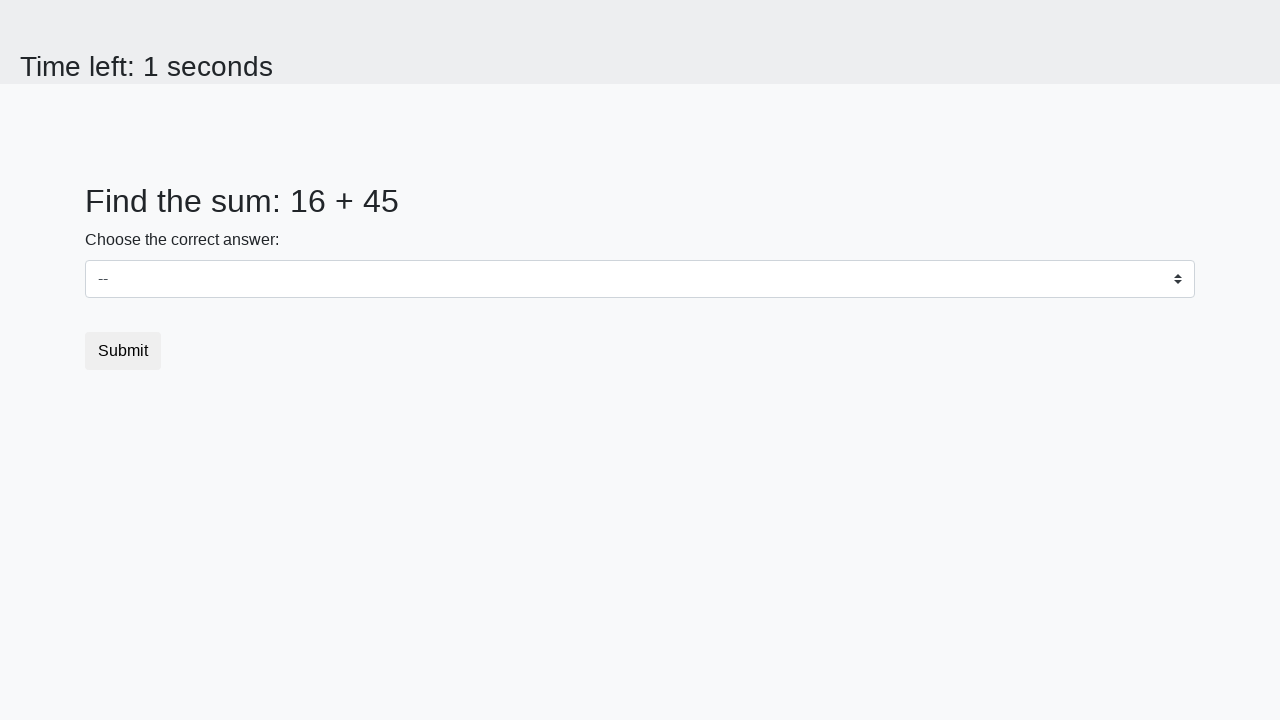

Located first number element (#num1)
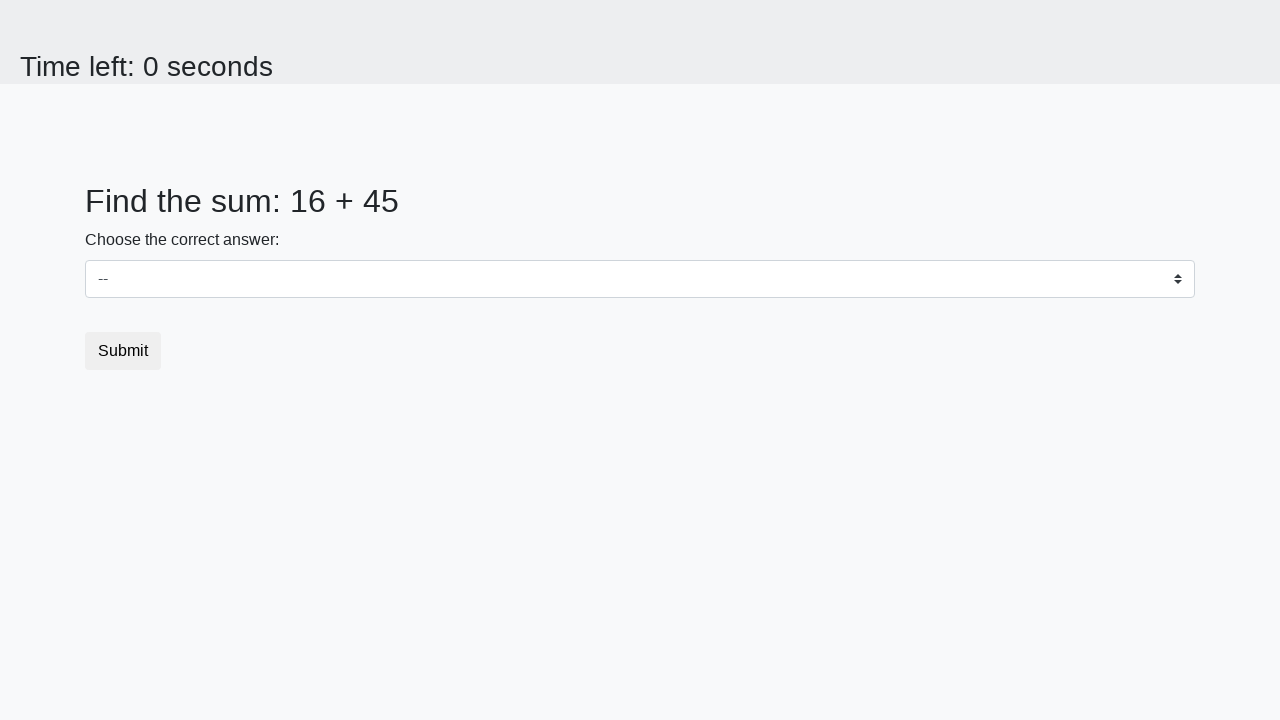

Extracted first number: 16
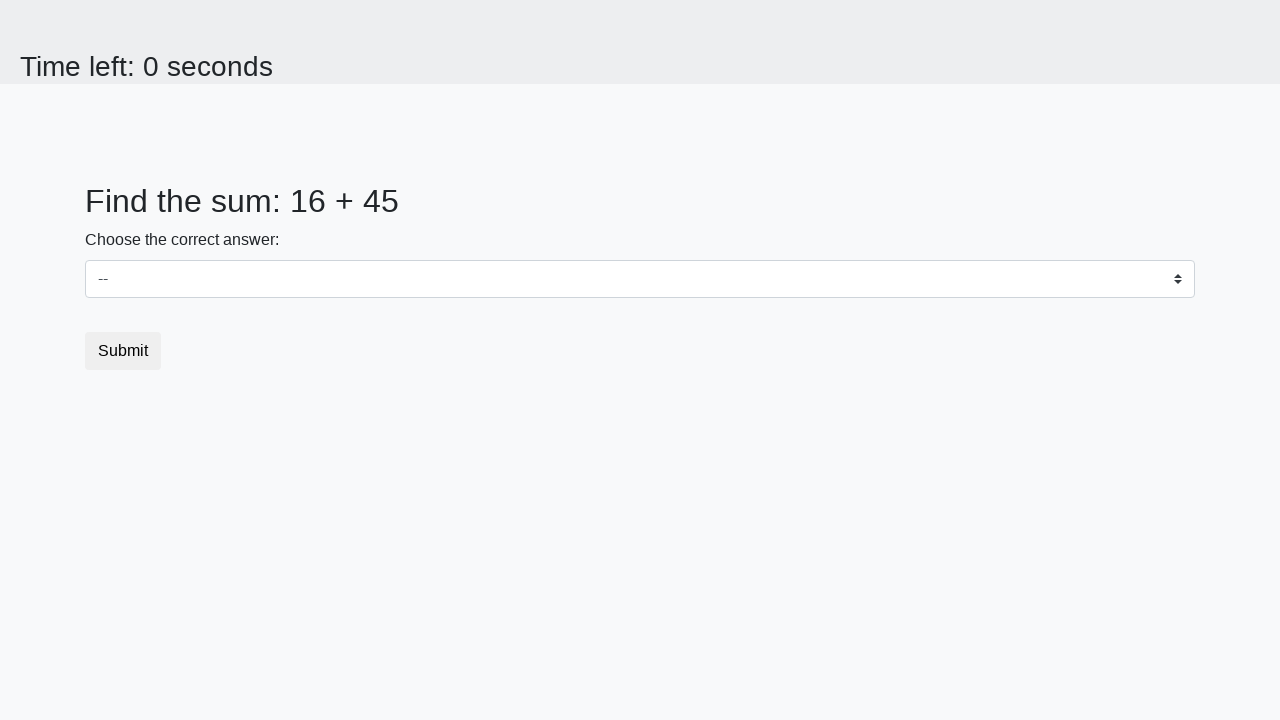

Located second number element (#num2)
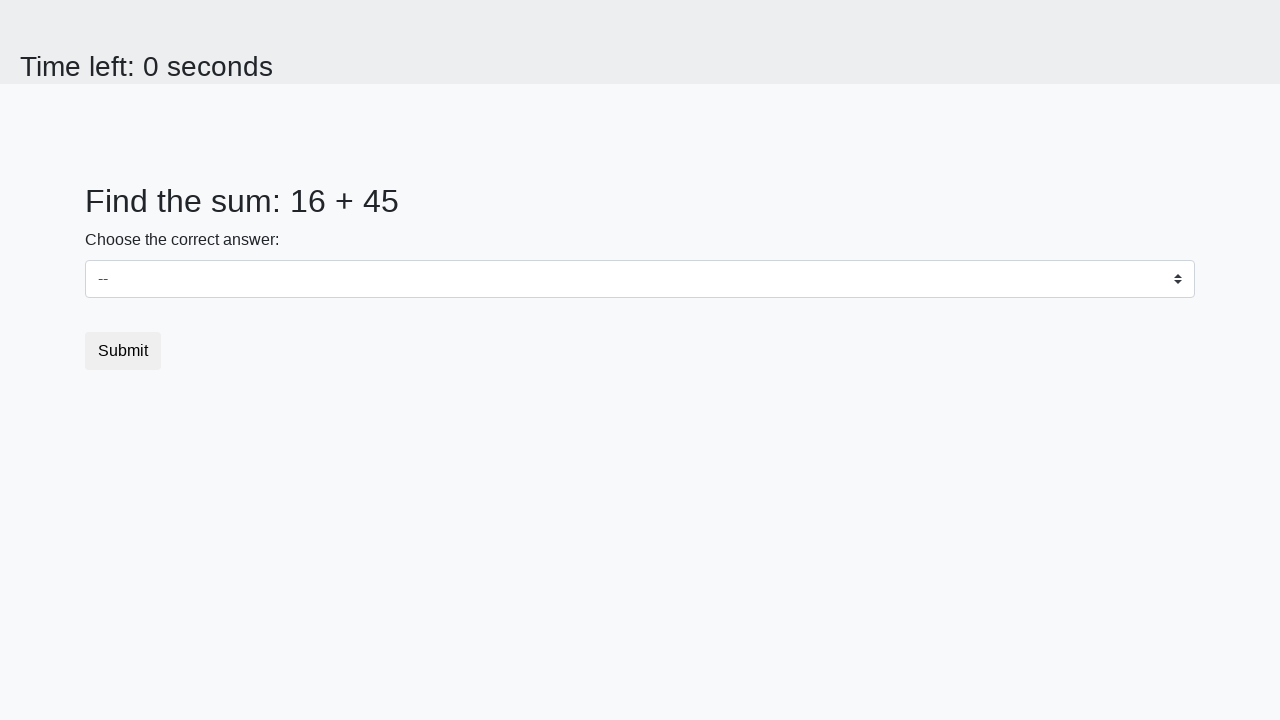

Extracted second number: 45
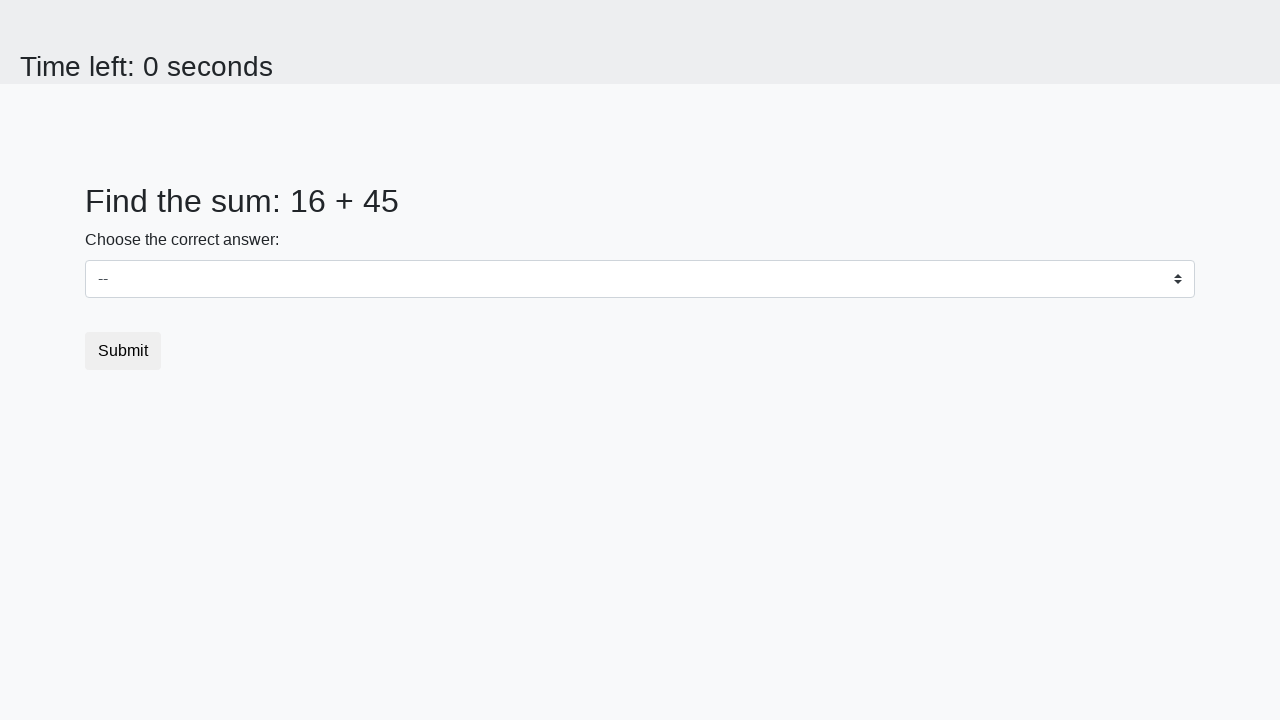

Calculated sum: 16 + 45 = 61
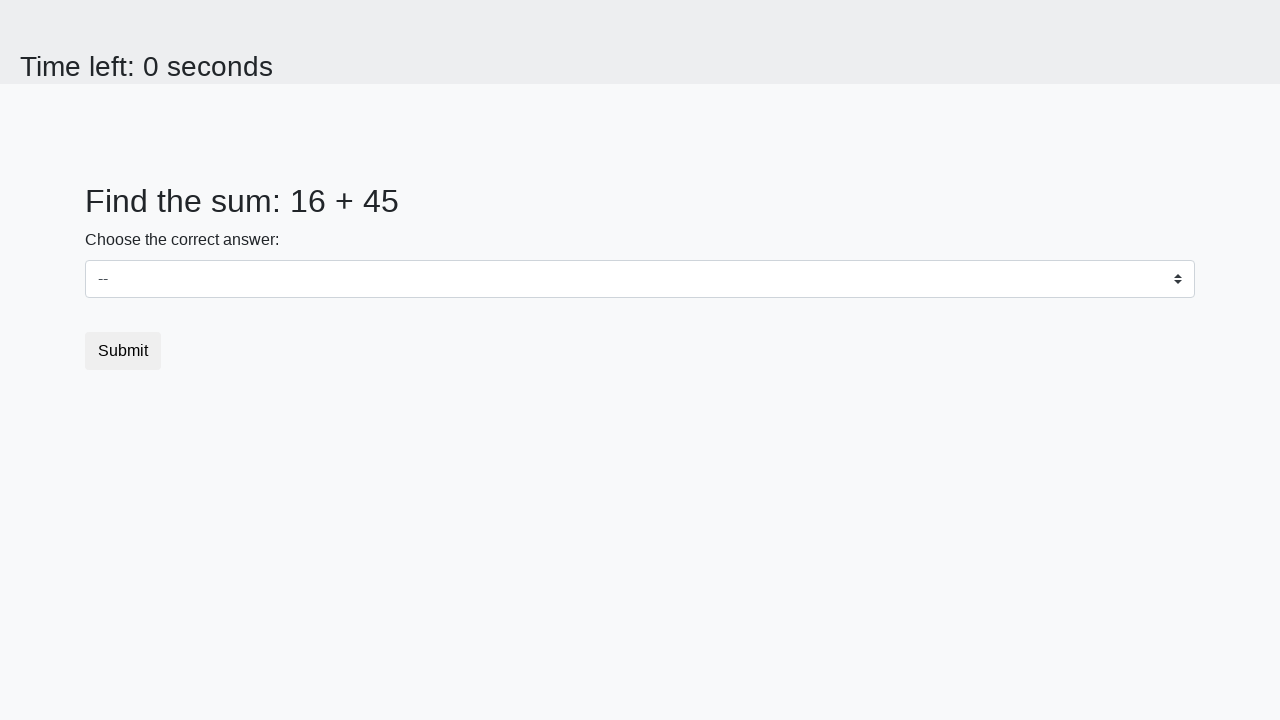

Selected result '61' from dropdown on select
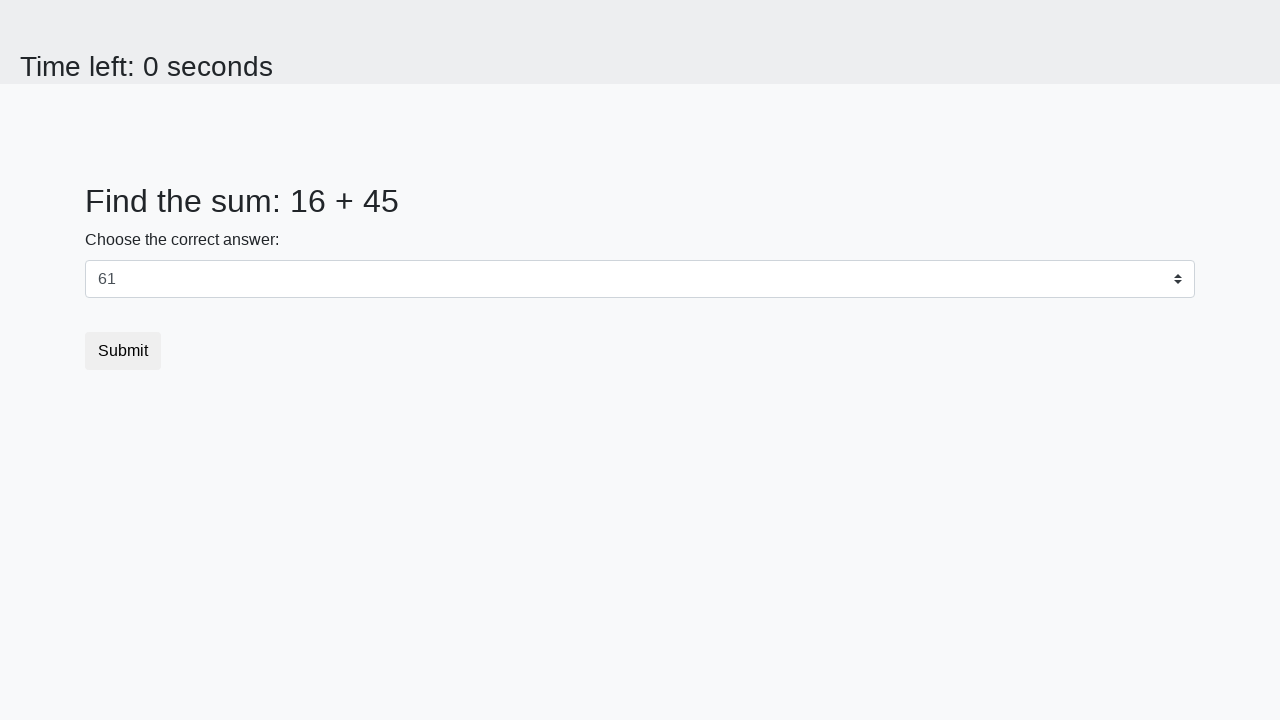

Clicked submit button to submit the form at (123, 351) on button.btn
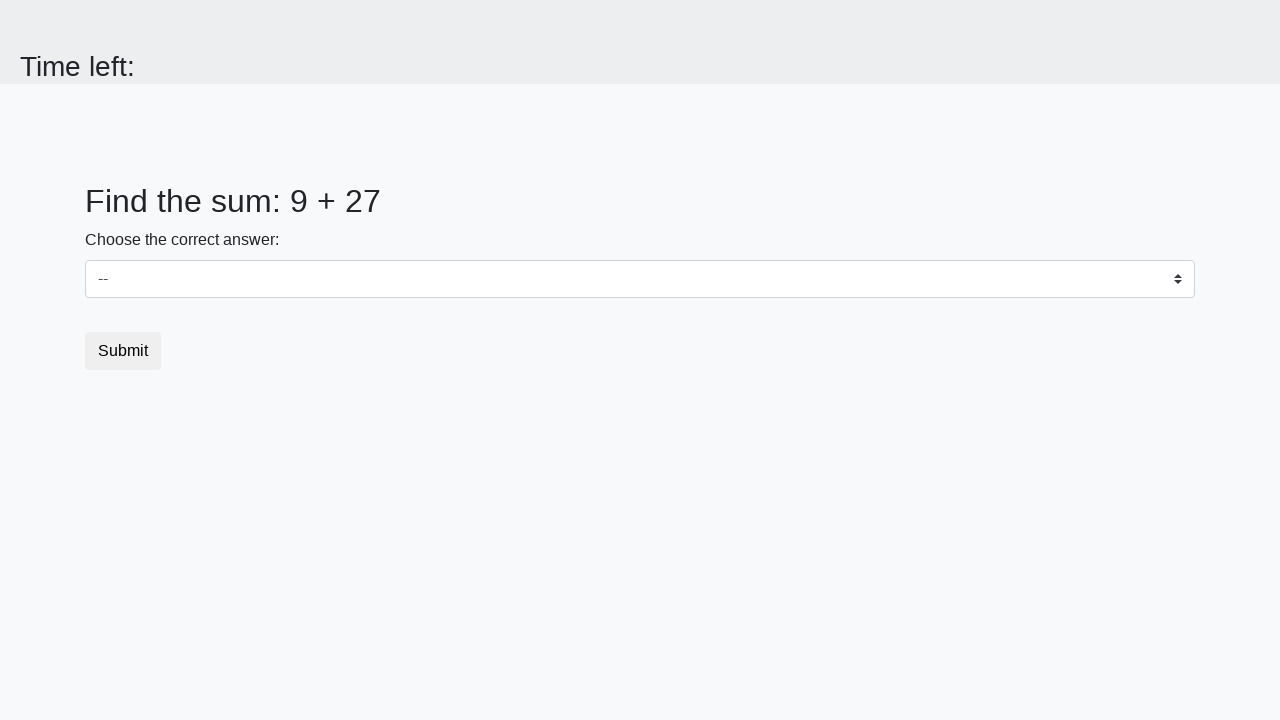

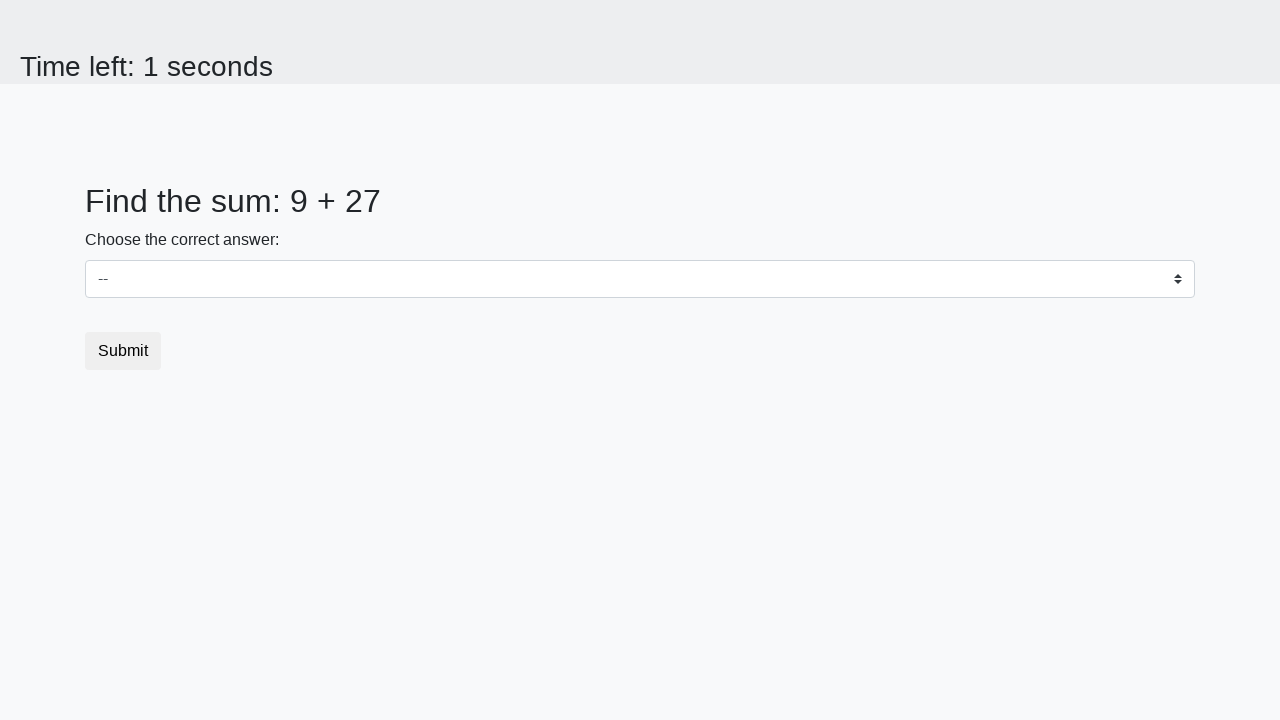